Navigates to Bitcoin price website and verifies the price label is present

Starting URL: https://www.btcsatoshi.com/

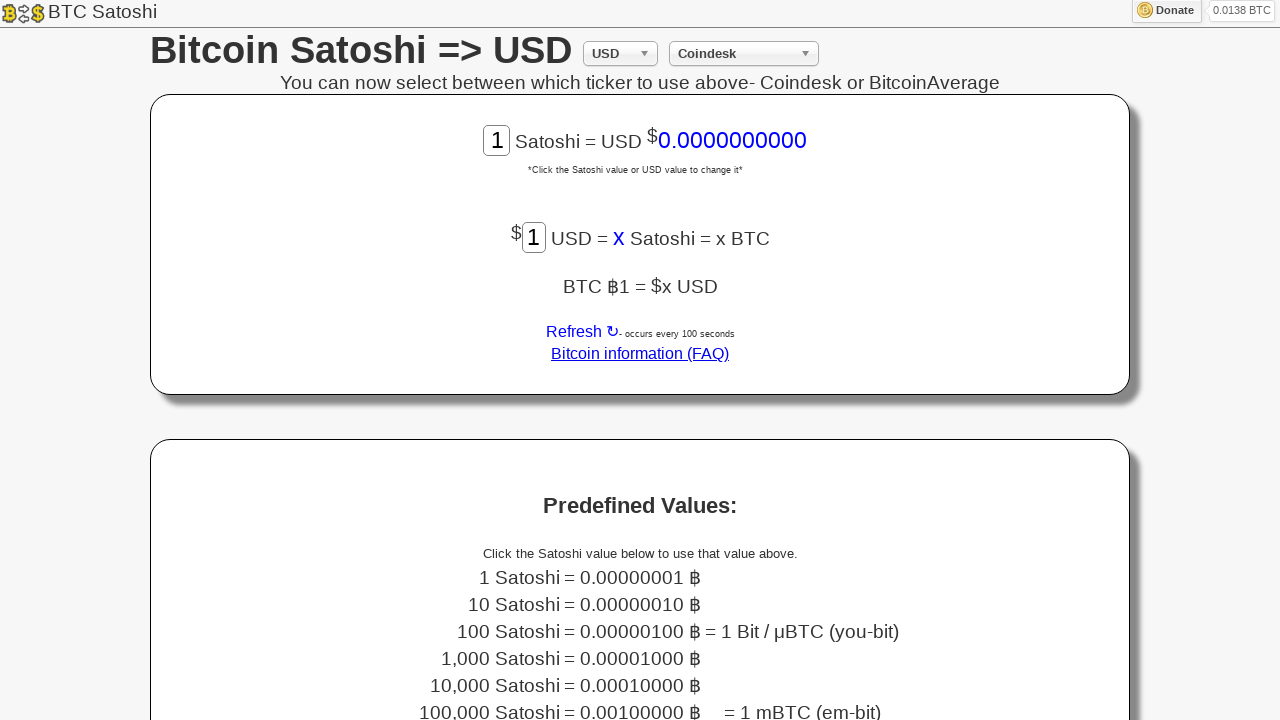

Scrolled down the page by 130 pixels
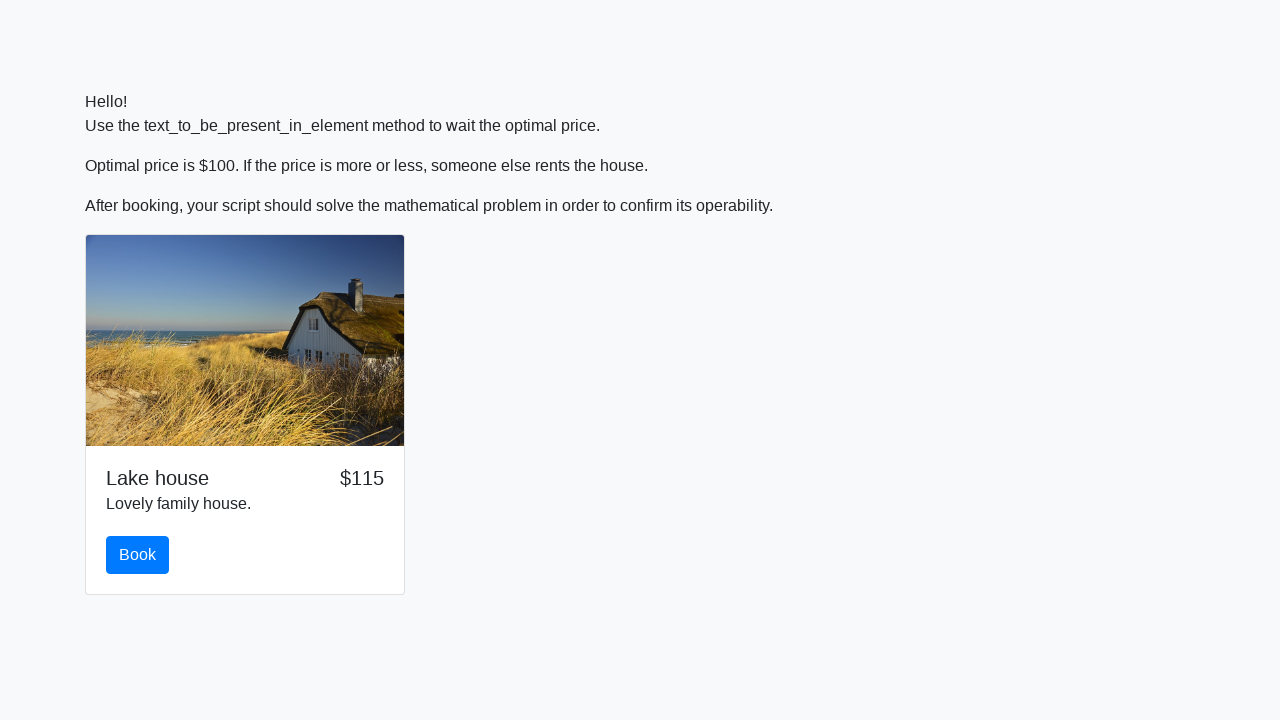

Price dropped to $100
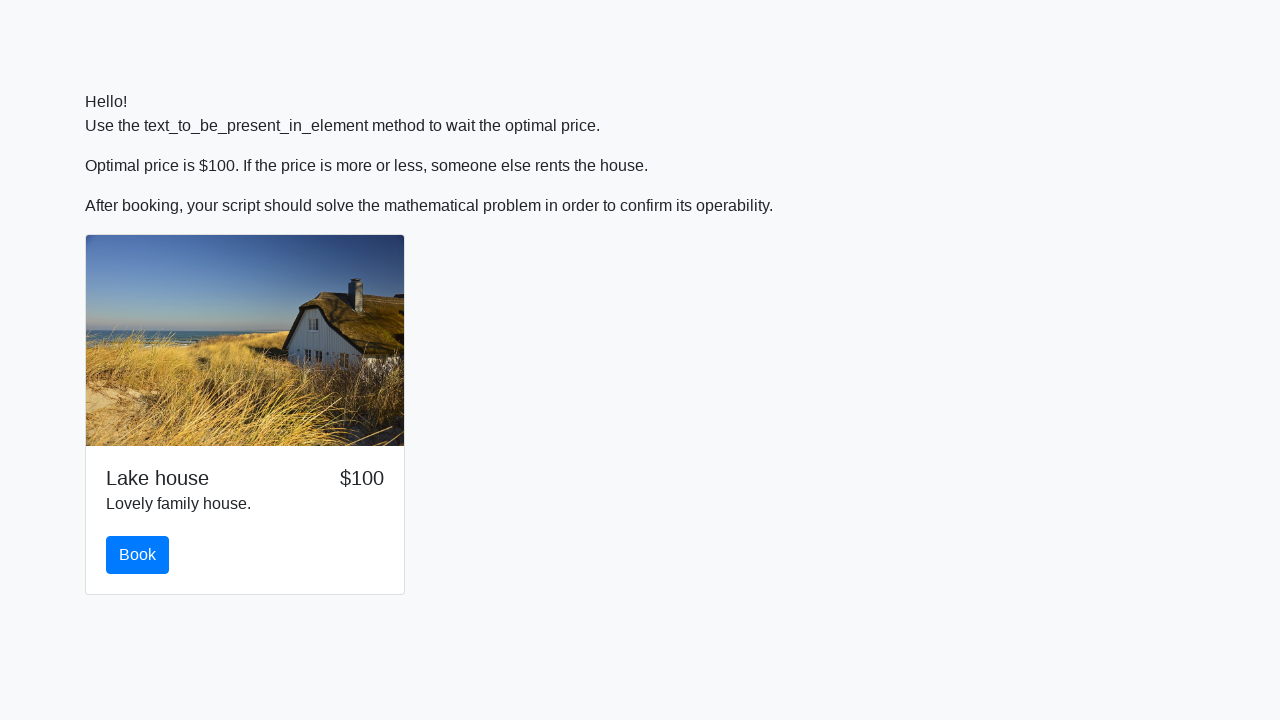

Clicked the book button
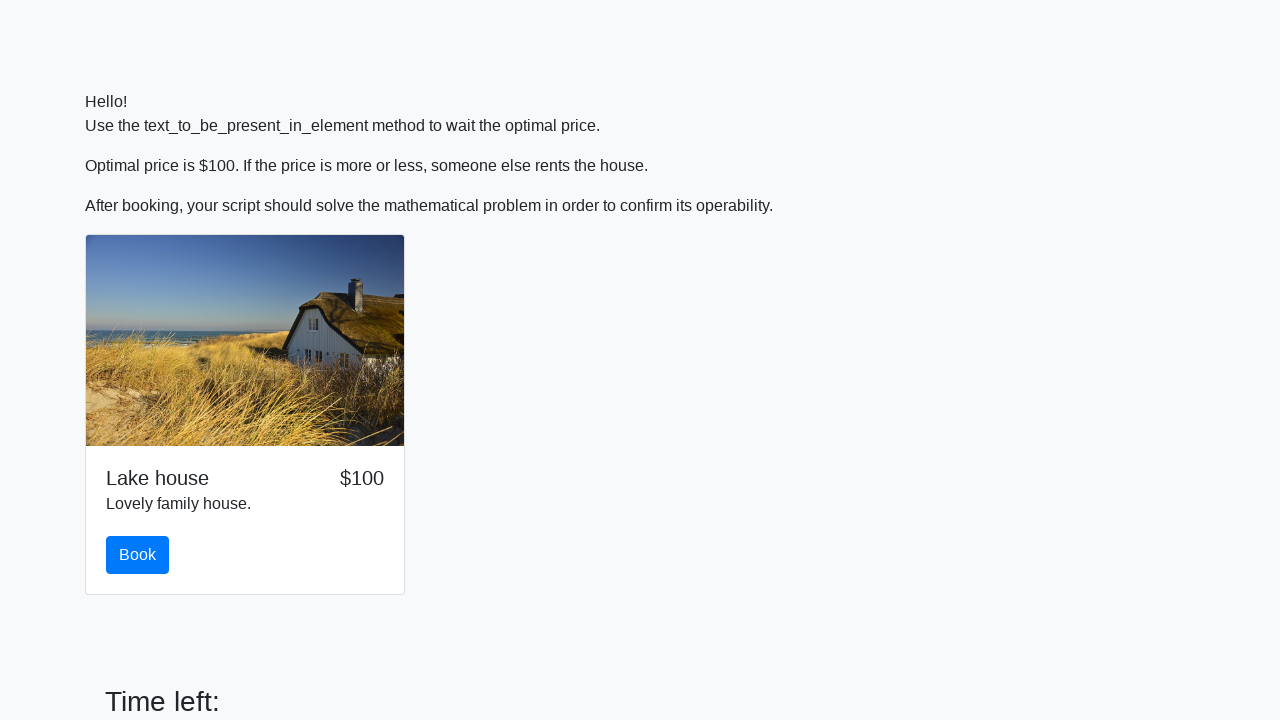

Retrieved input value: 861
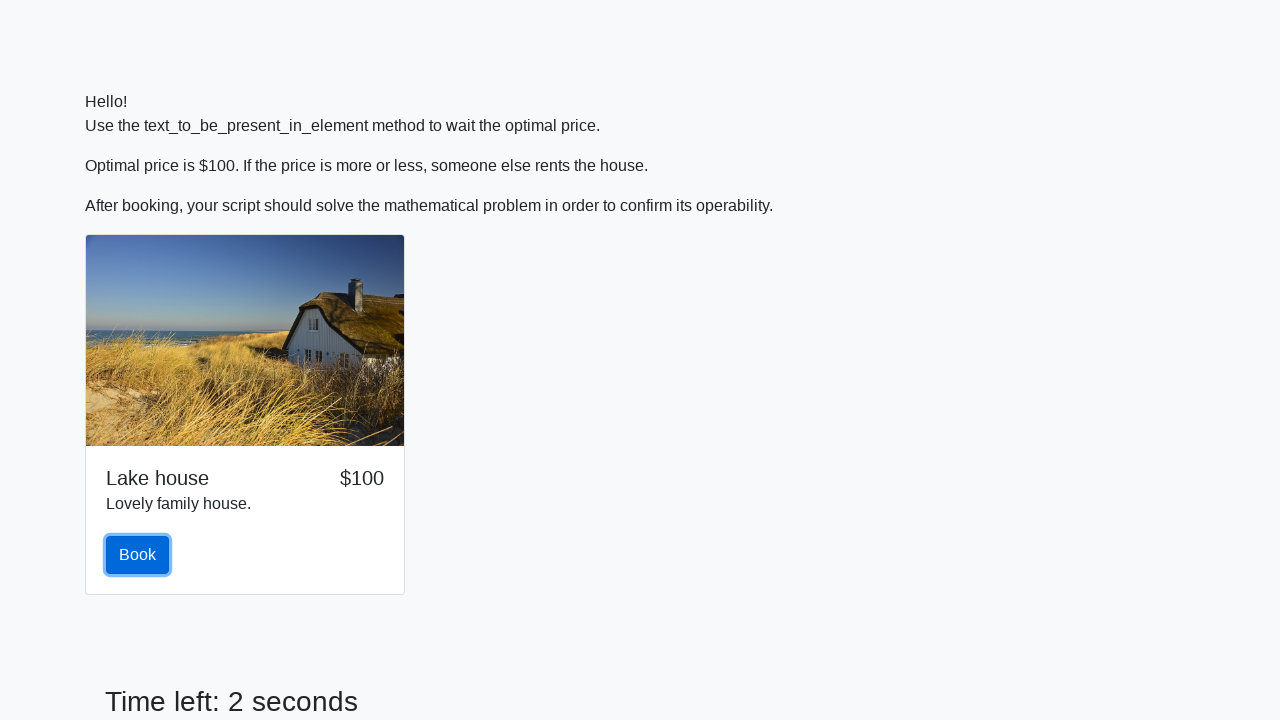

Calculated mathematical answer: 0.8864528162315618
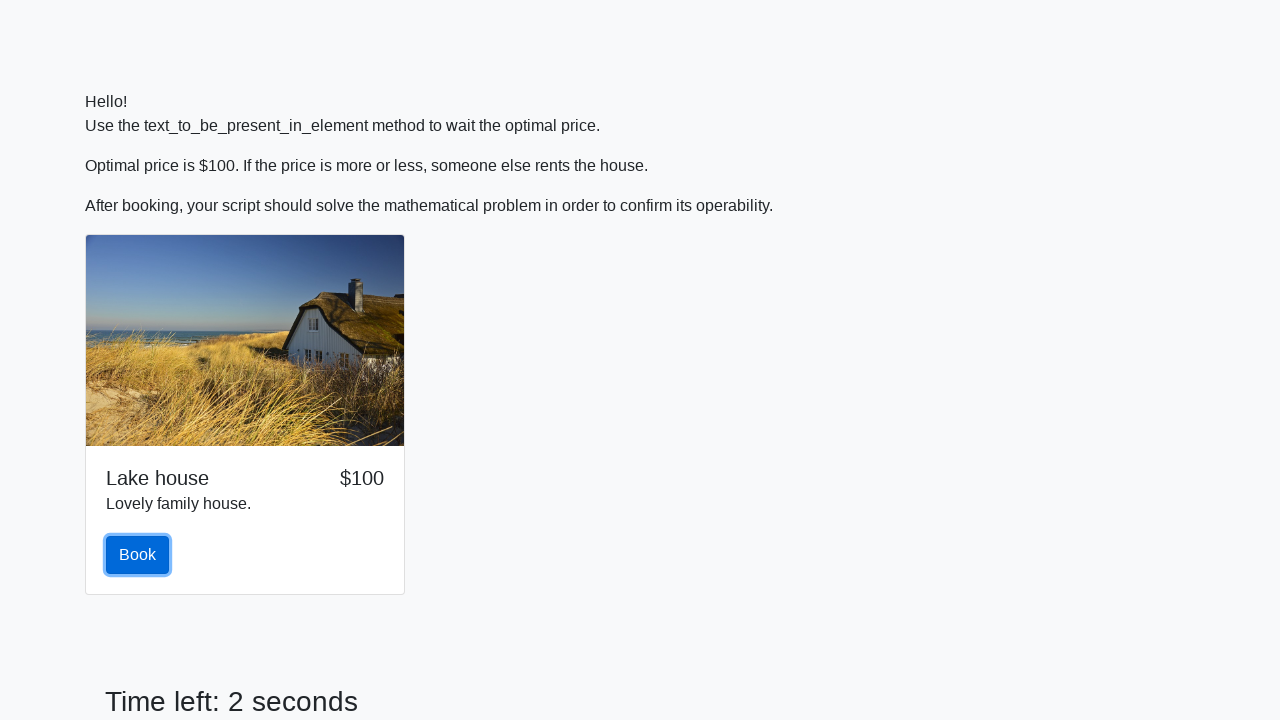

Filled in the mathematical answer
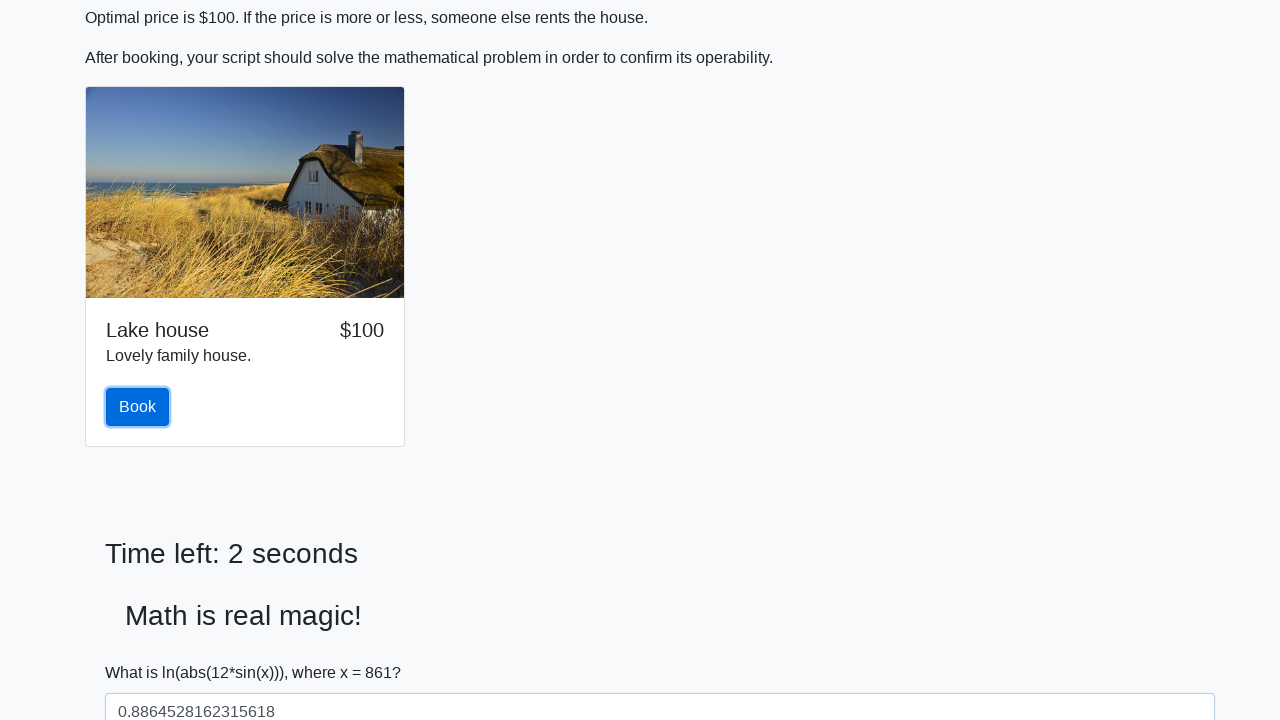

Clicked the solve button to submit the answer
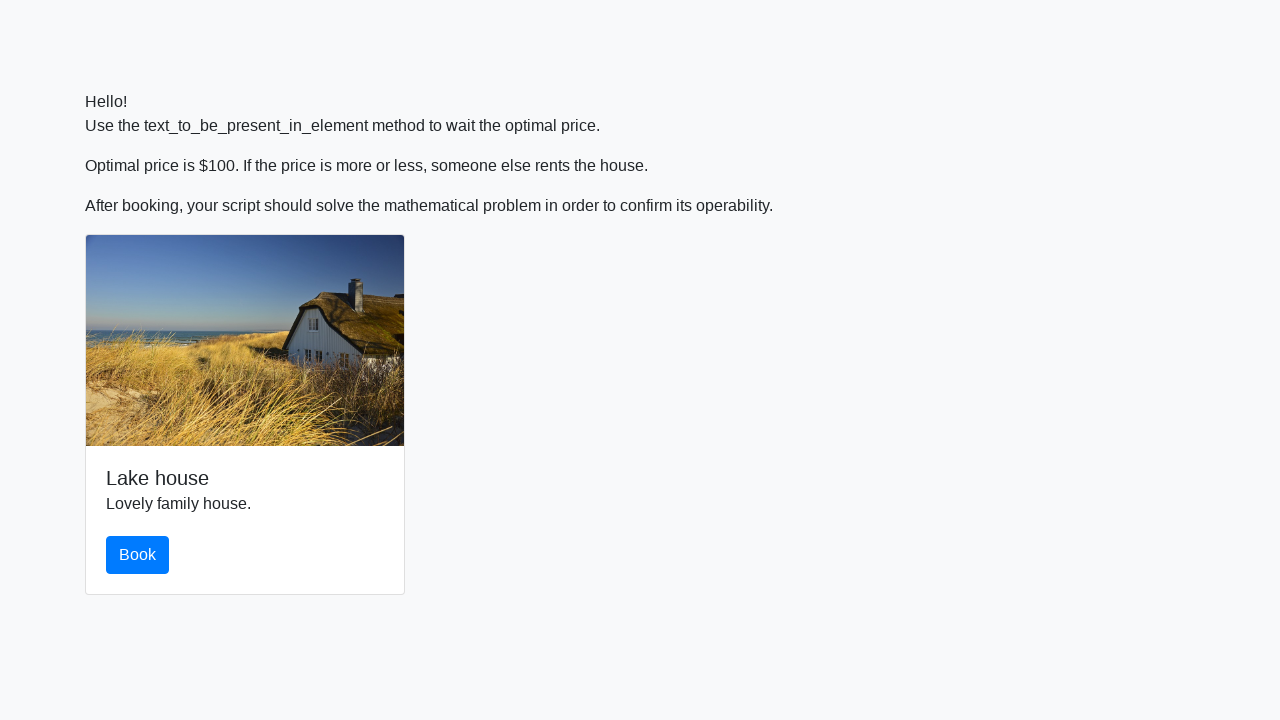

Set up alert handler to accept dialogs
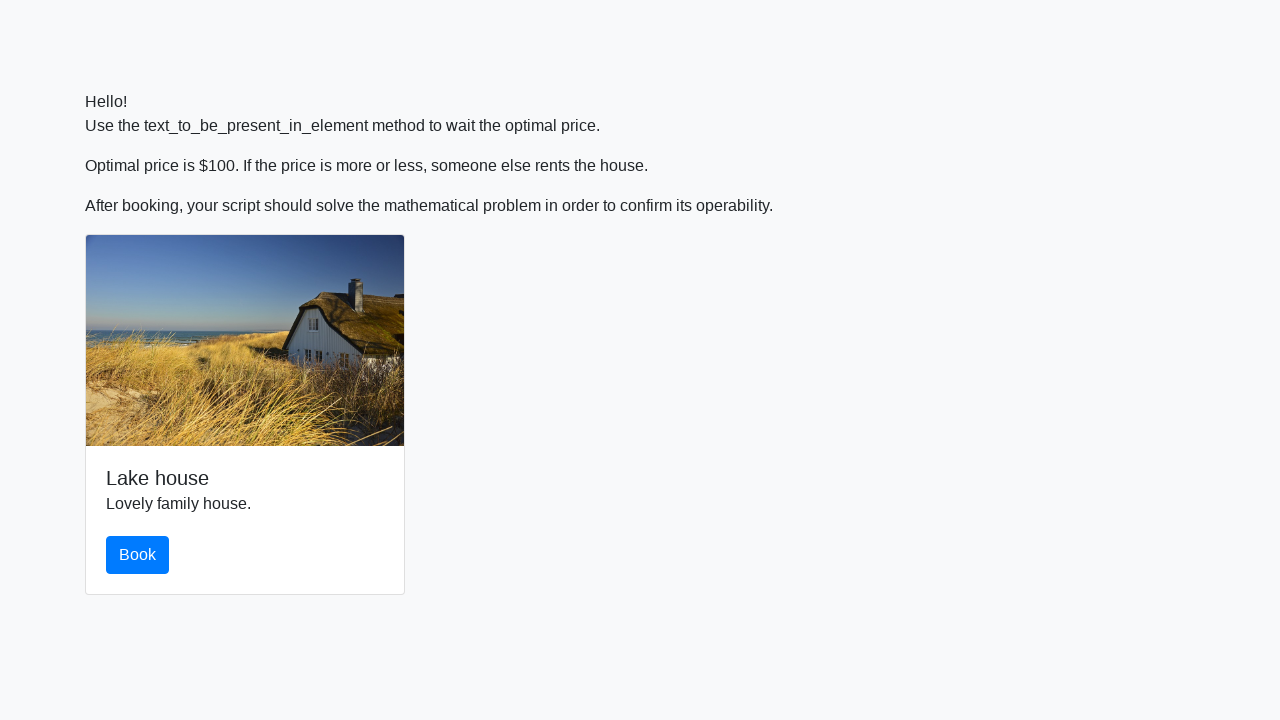

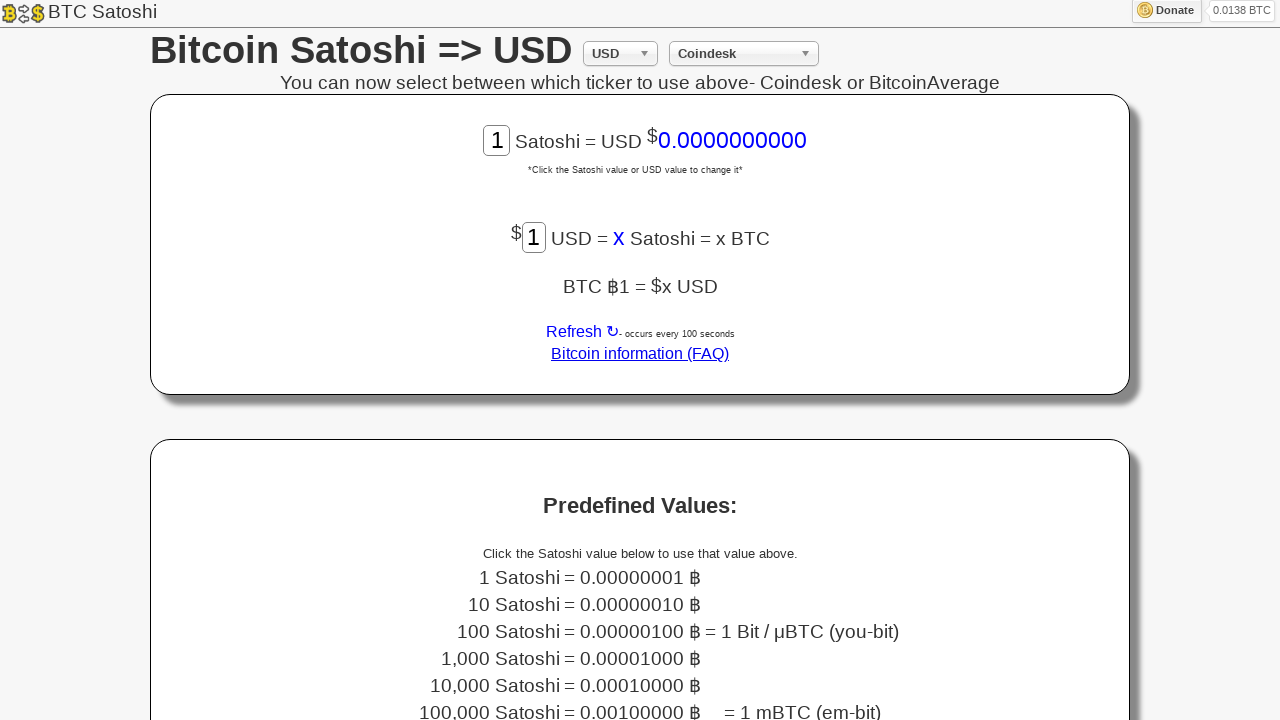